Tests basic browser launch and navigation to the Mamaearth e-commerce website homepage, verifying the page loads successfully.

Starting URL: https://mamaearth.in/

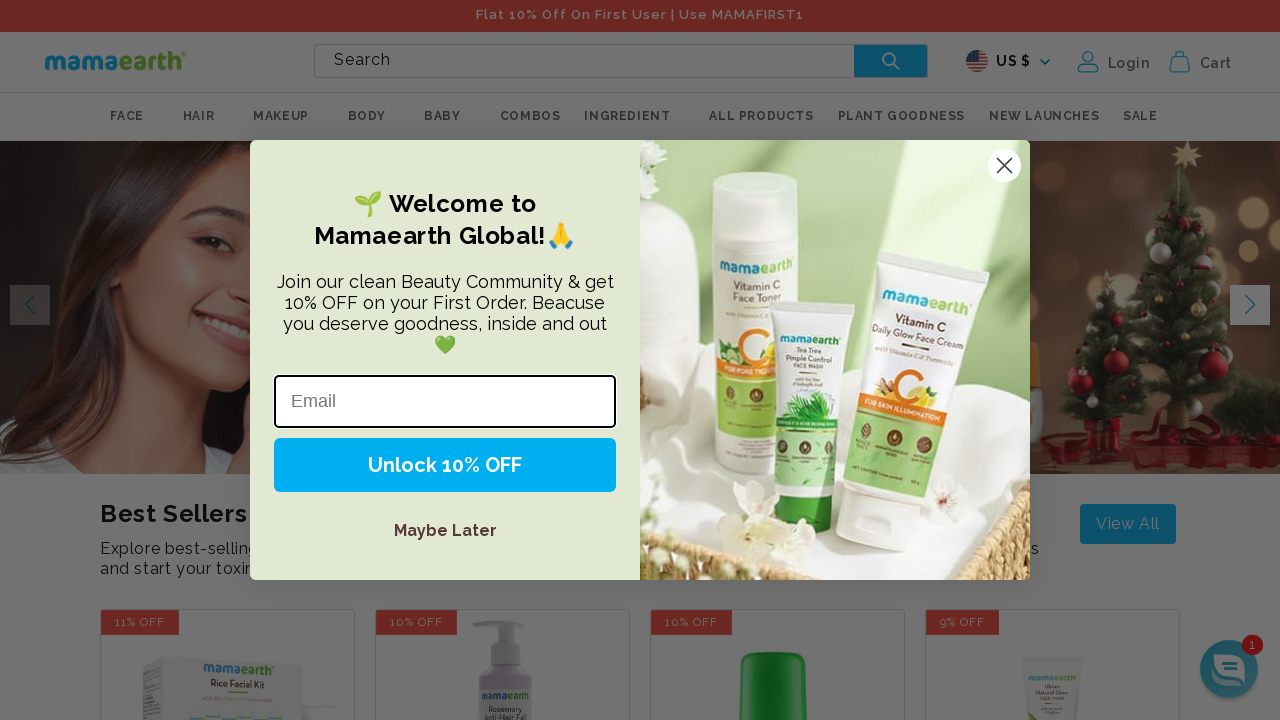

Waited for page to reach domcontentloaded state
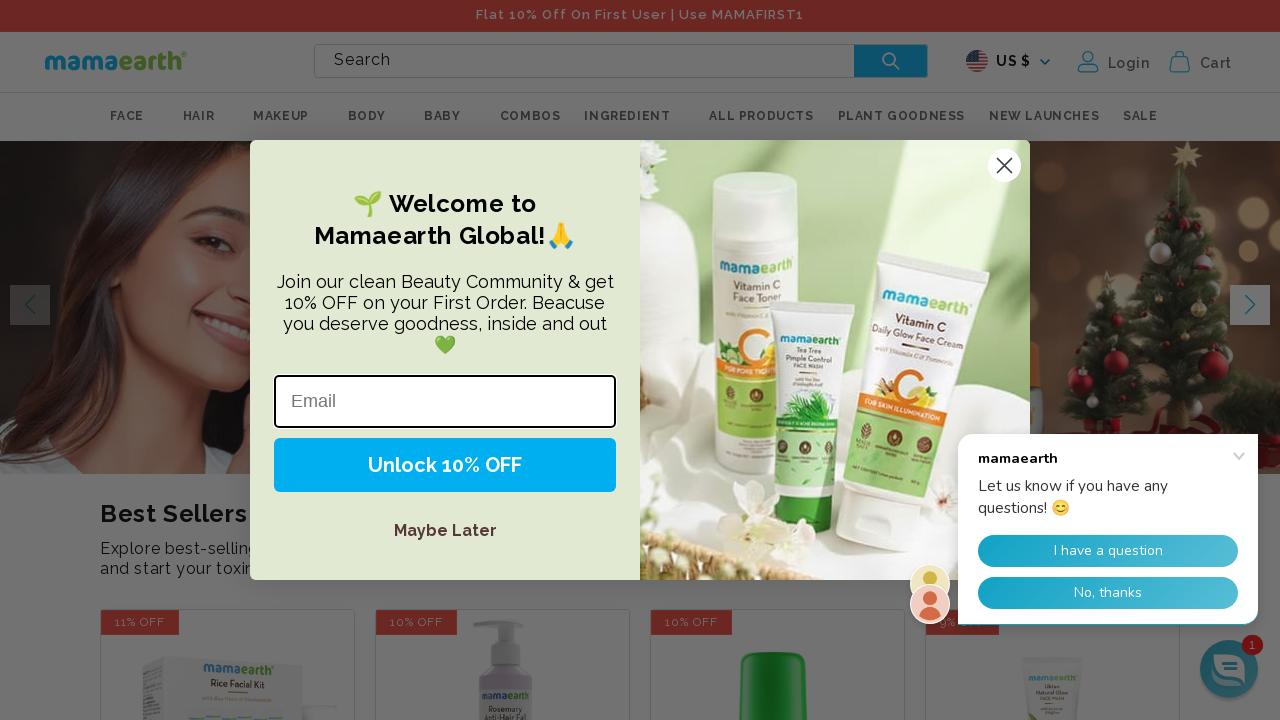

Verified body element is present on Mamaearth homepage
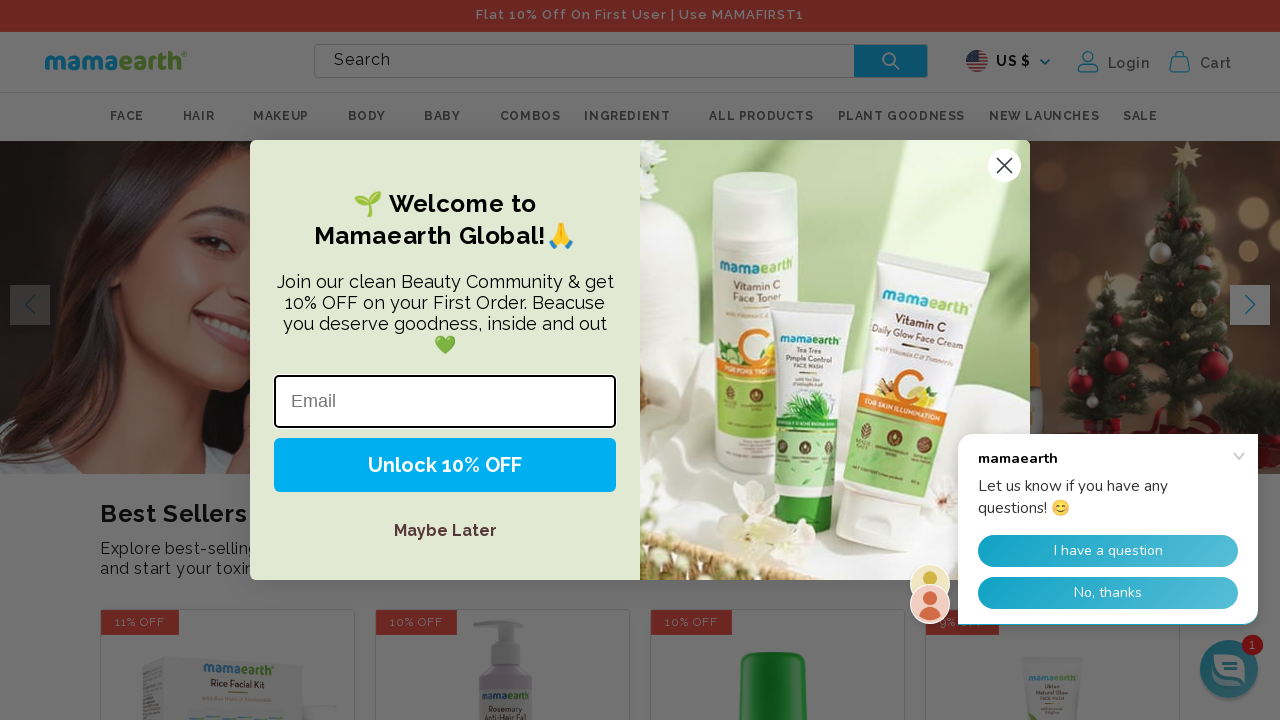

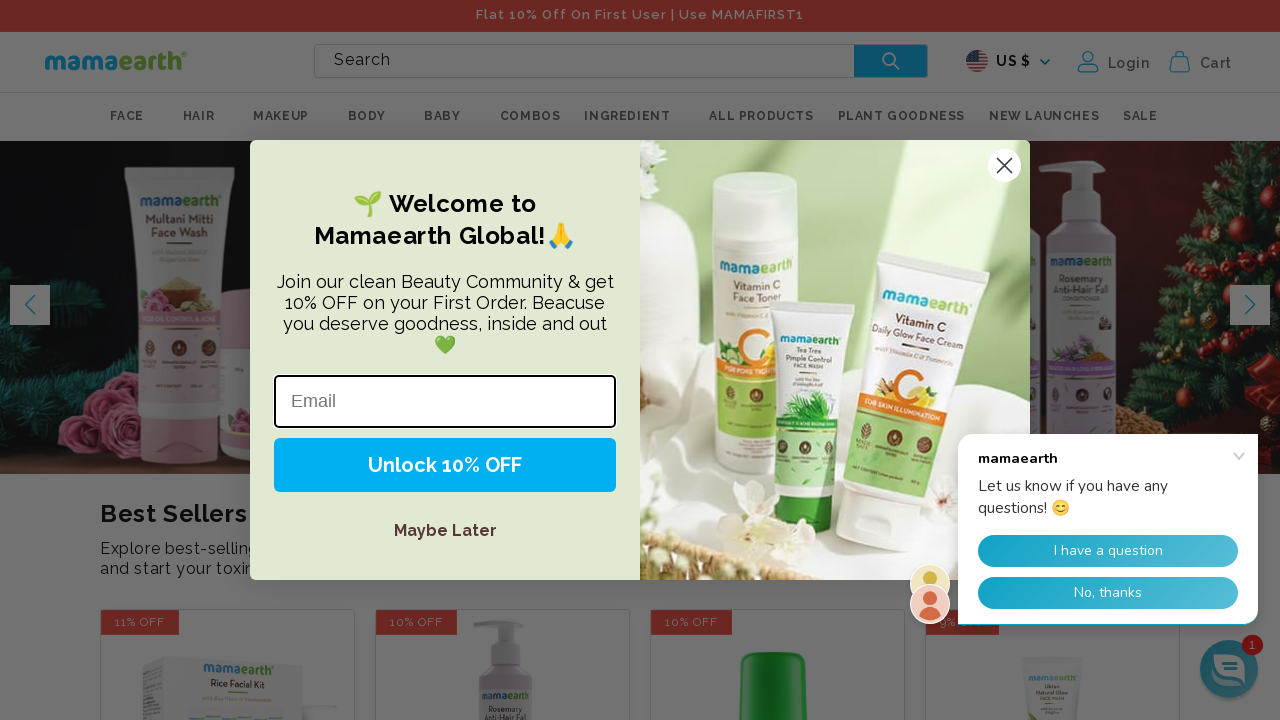